Tests iframe interaction on W3Schools by switching to an iframe, clicking a button that triggers an alert, accepting the alert, and then switching back to the main content.

Starting URL: https://www.w3schools.com/jquery/tryit.asp?filename=tryjquery_dom_html_get

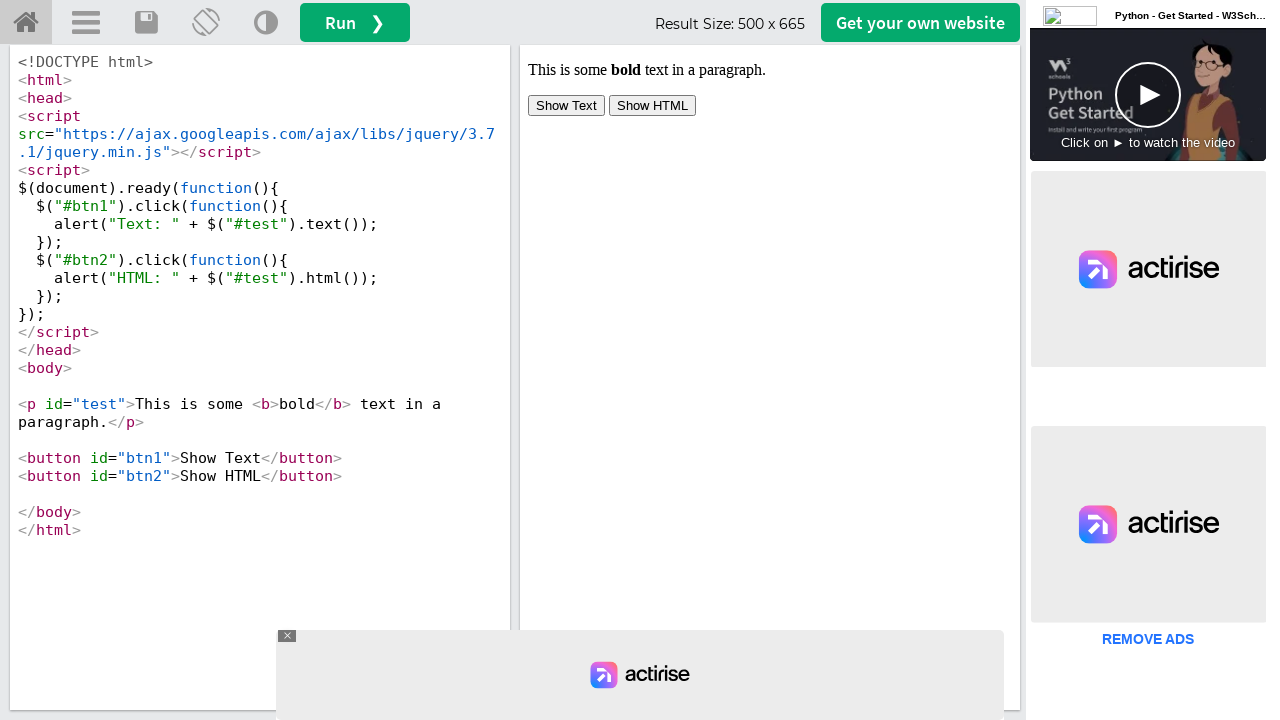

Located iframe with ID 'iframeResult' containing test content
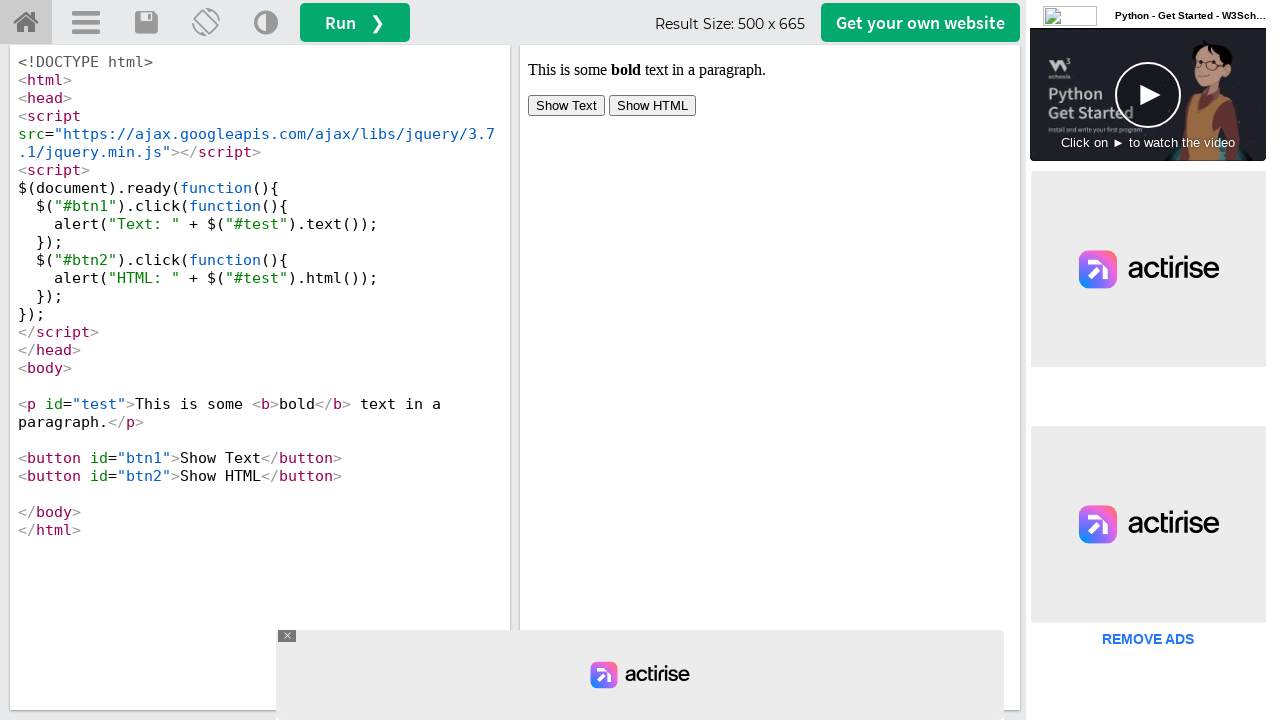

Clicked button inside iframe that triggers alert dialog at (566, 106) on #iframeResult >> internal:control=enter-frame >> #btn1
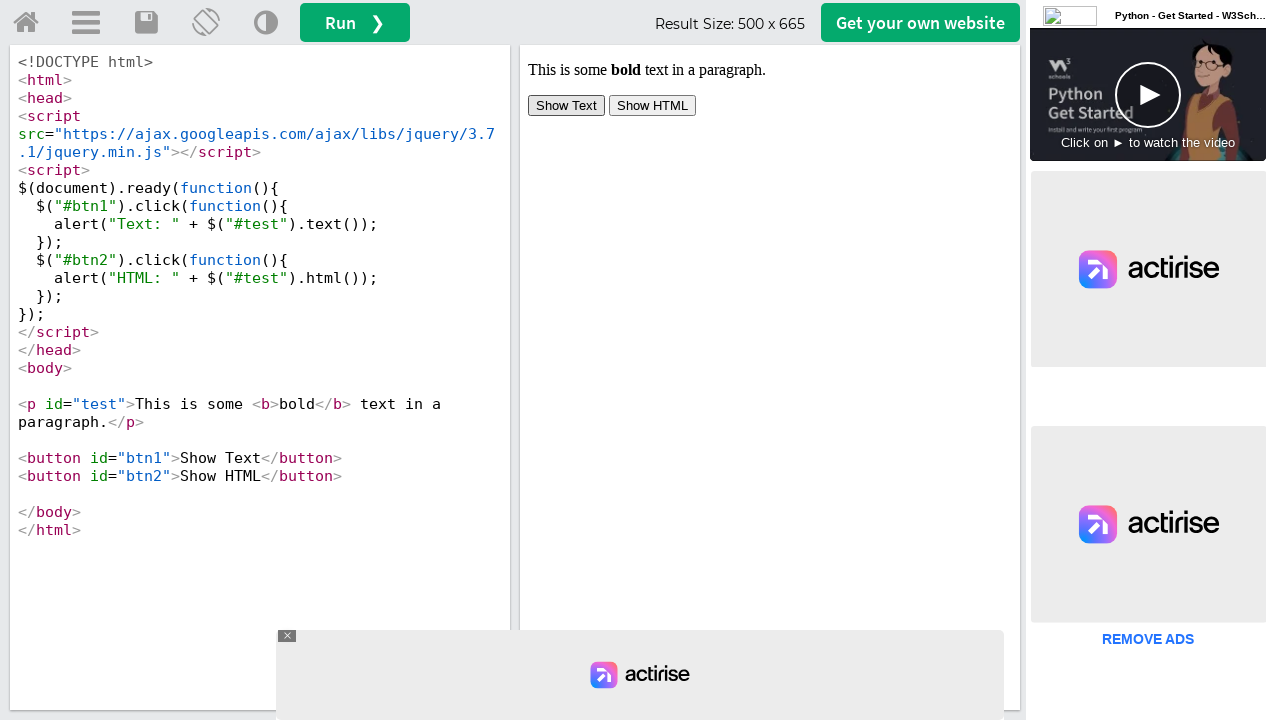

Set up event listener to automatically accept alert dialogs
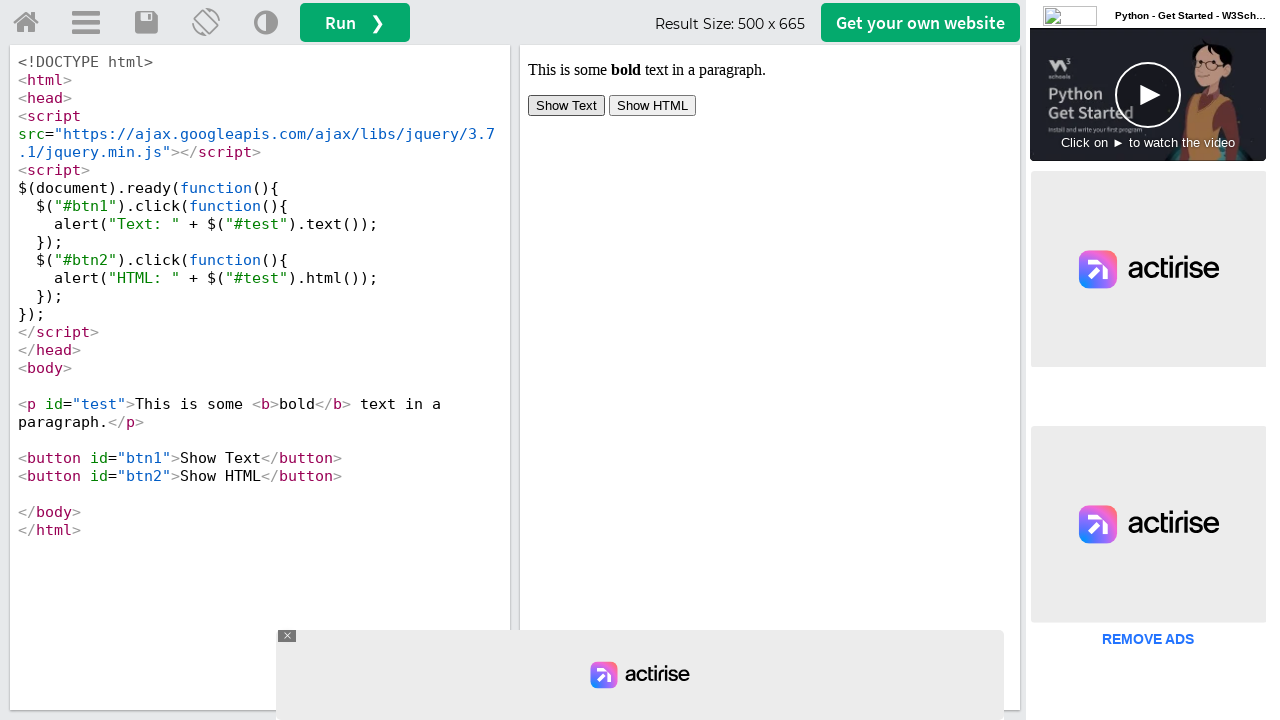

Waited for alert dialog to be processed and dismissed
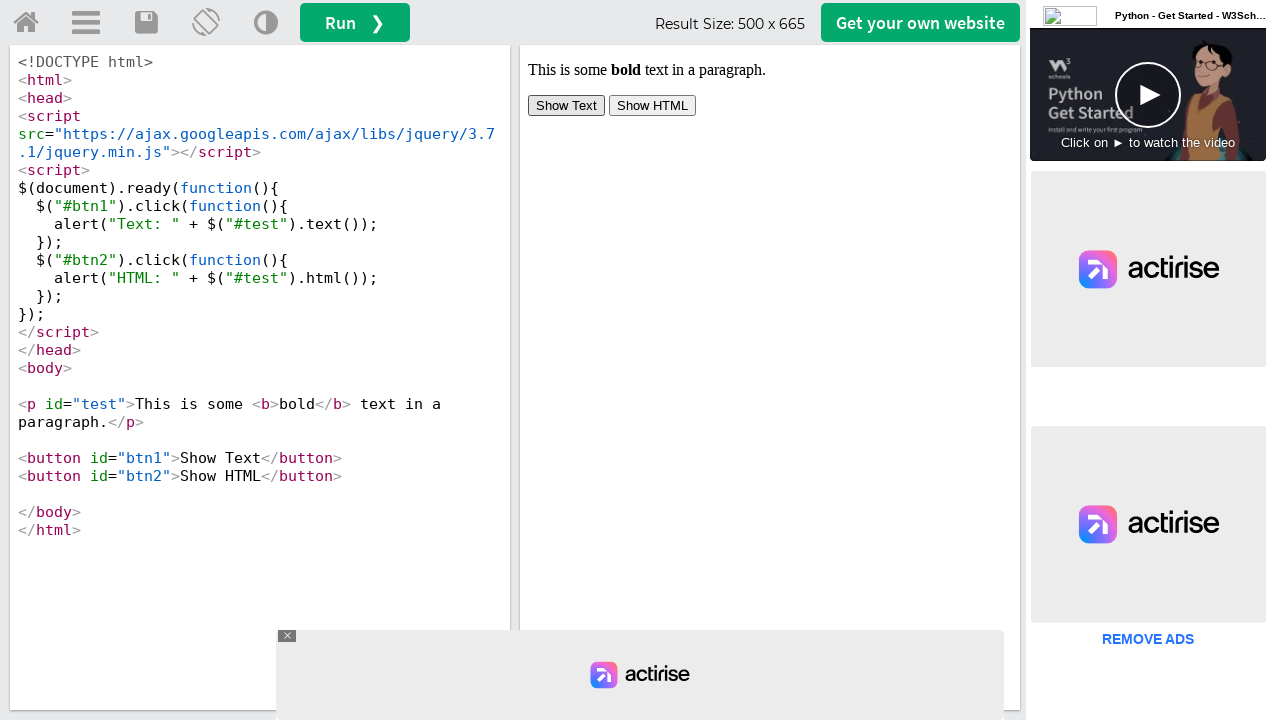

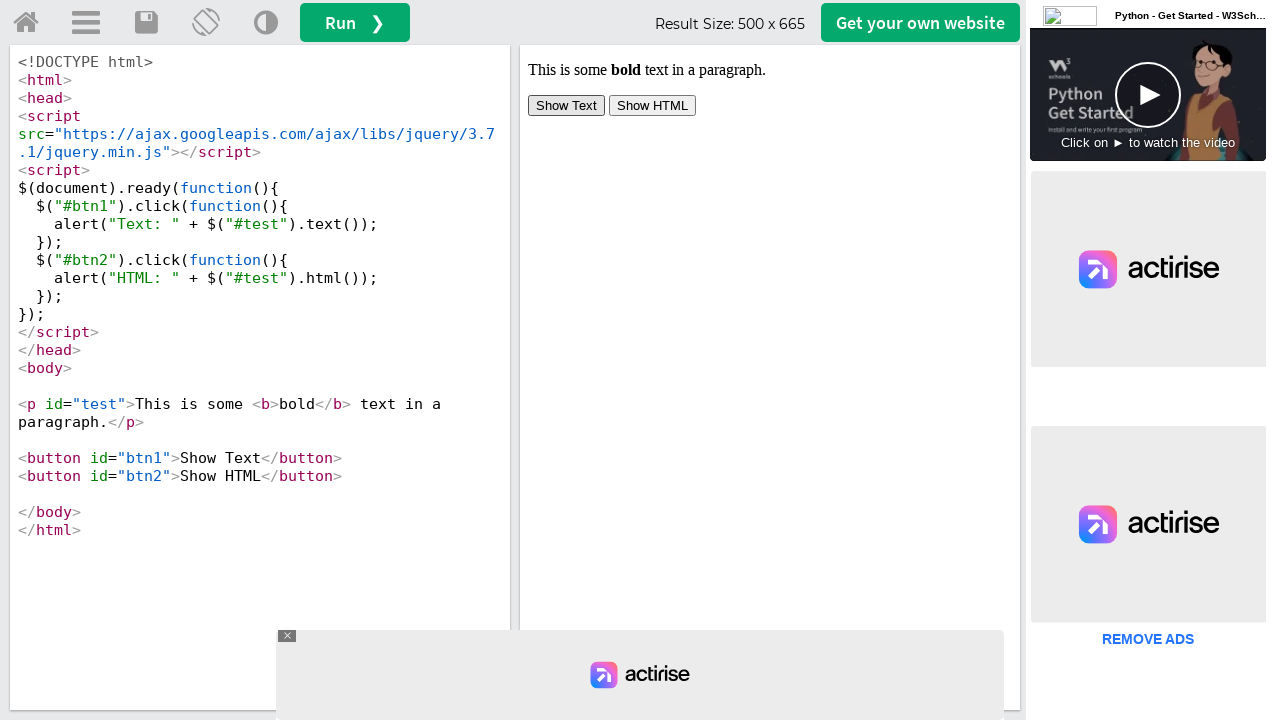